Tests basic HTML form controls on a tutorial page by filling text fields (first name, last name, email, password), selecting a radio button for gender, checking language checkboxes, clicking register button, and navigating via a link.

Starting URL: https://www.hyrtutorials.com/p/basic-controls.html

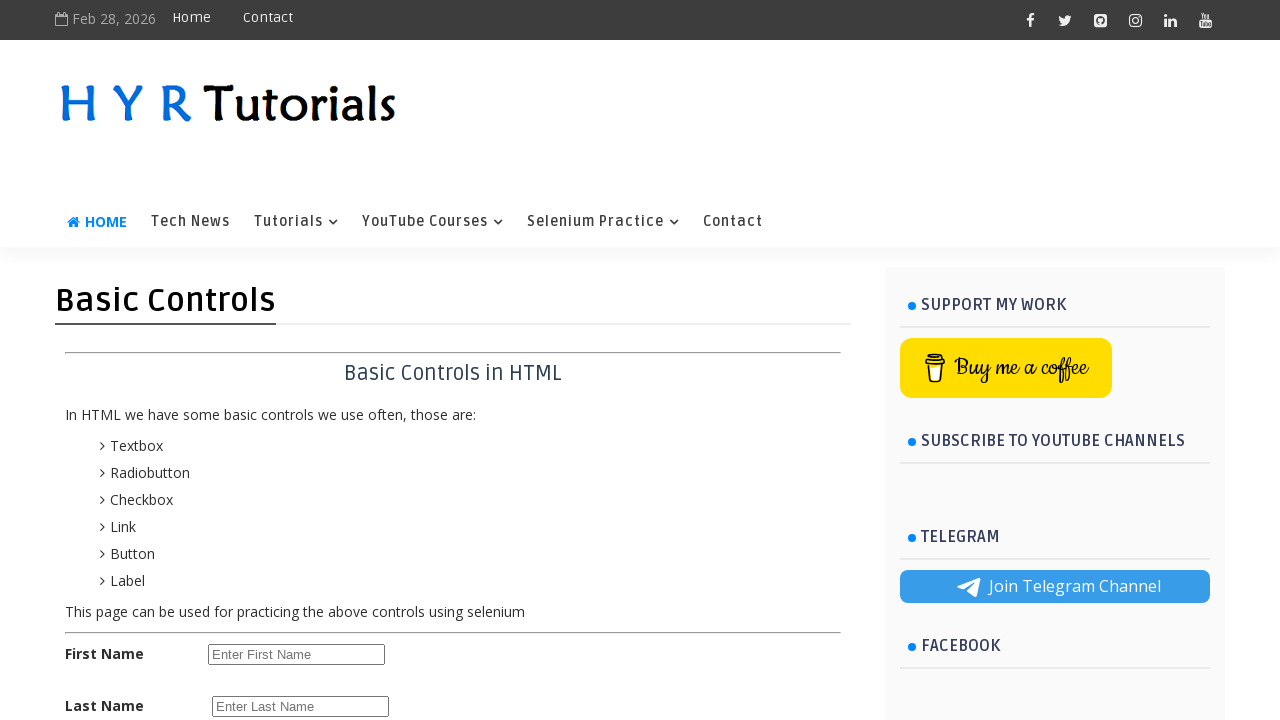

Filled first name field with 'Durgesh' on #firstName
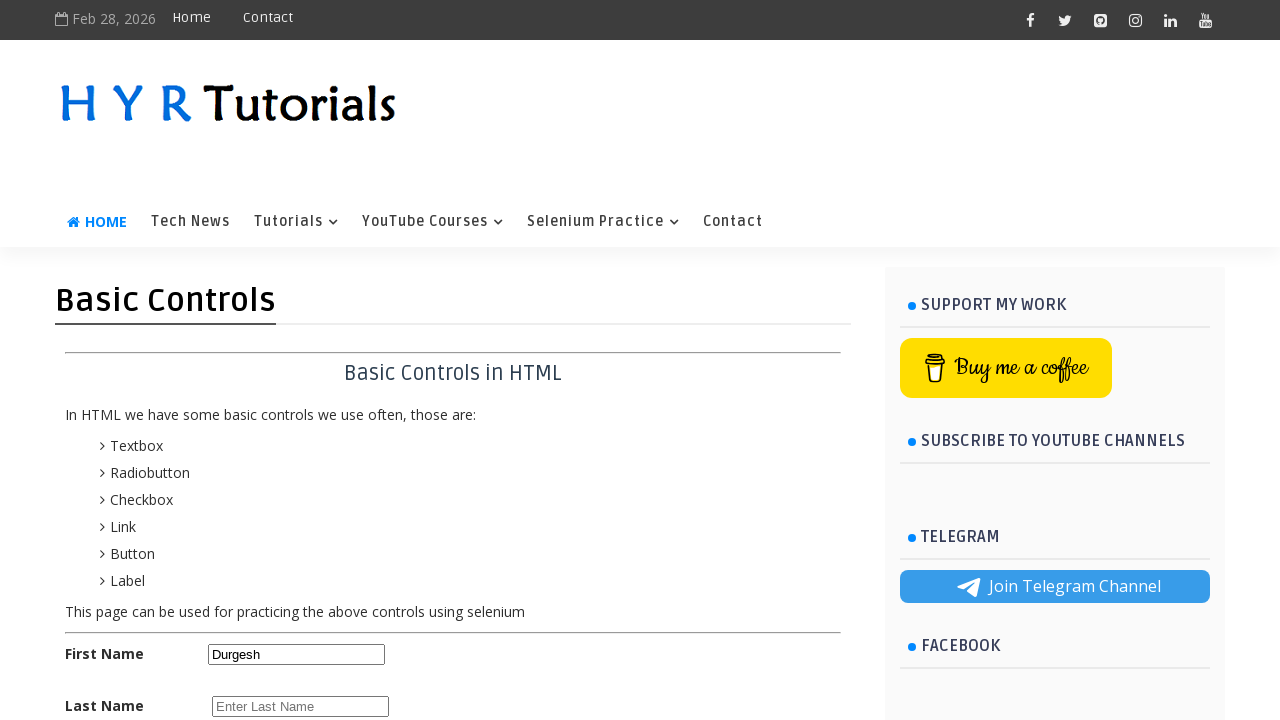

Filled last name field with 'Yaduvanshi' on #lastName
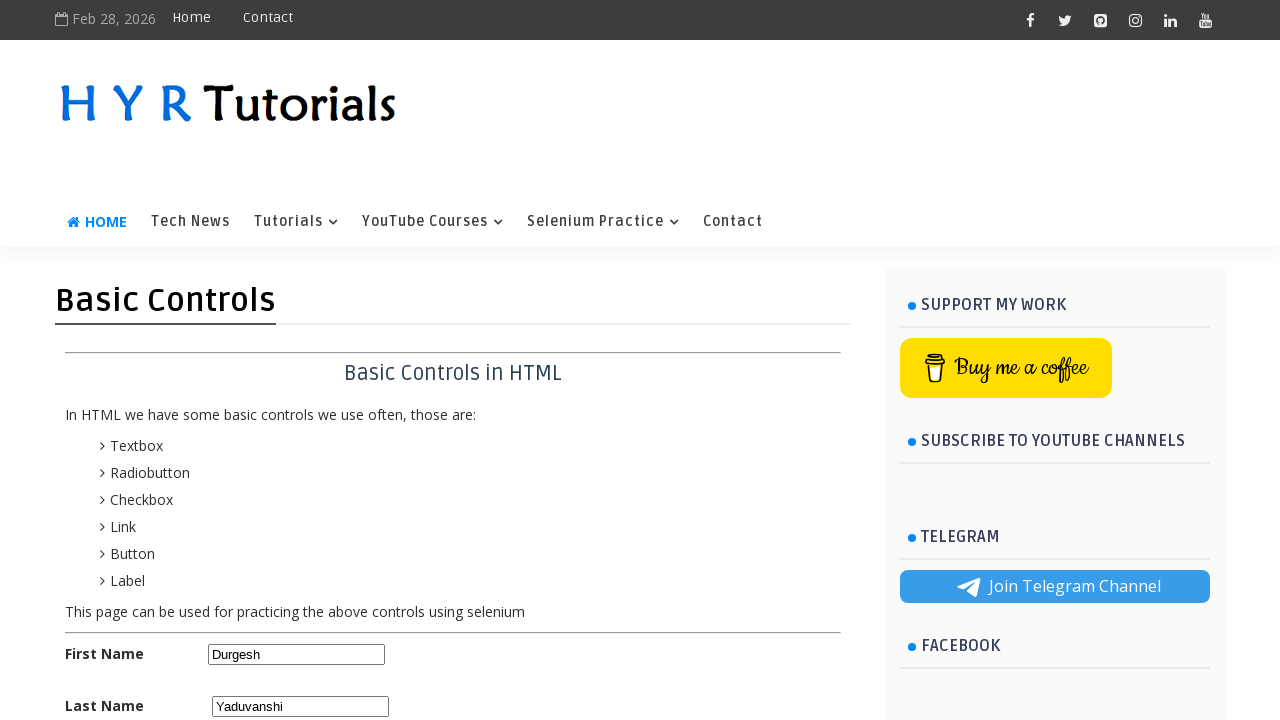

Selected gender radio button at (216, 360) on input[name='gender']
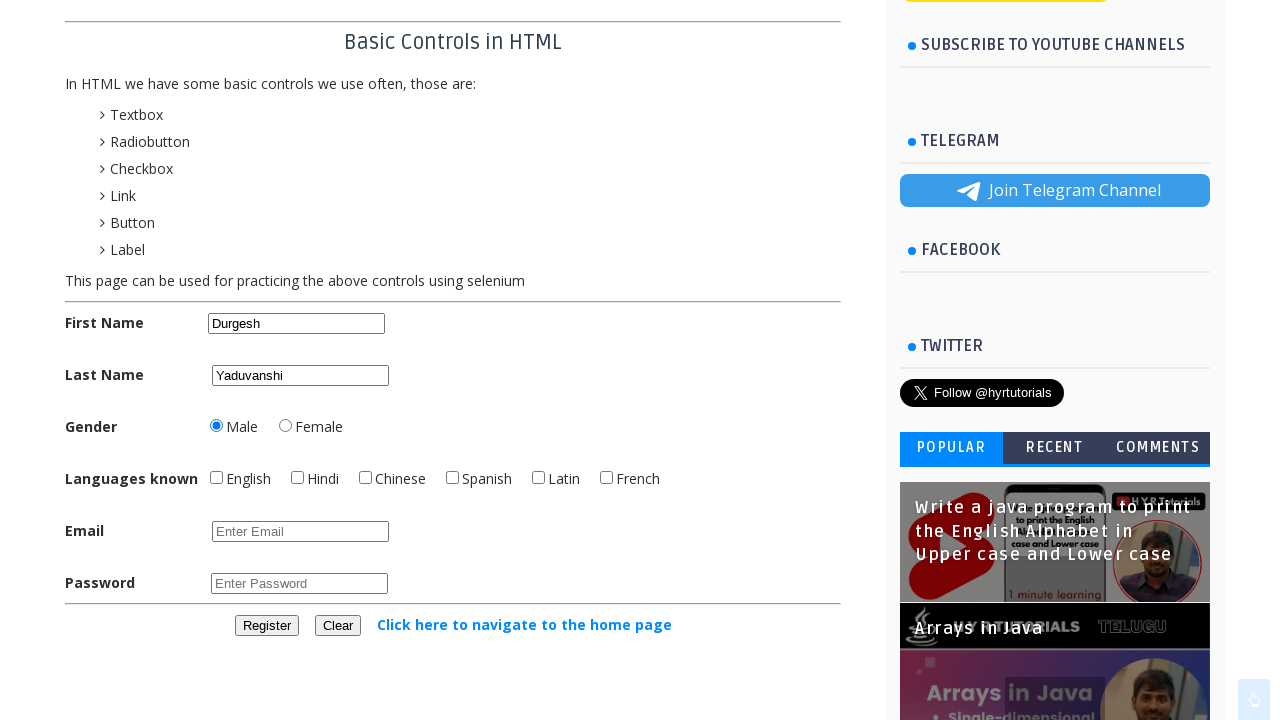

Checked English language checkbox at (216, 478) on #englishchbx
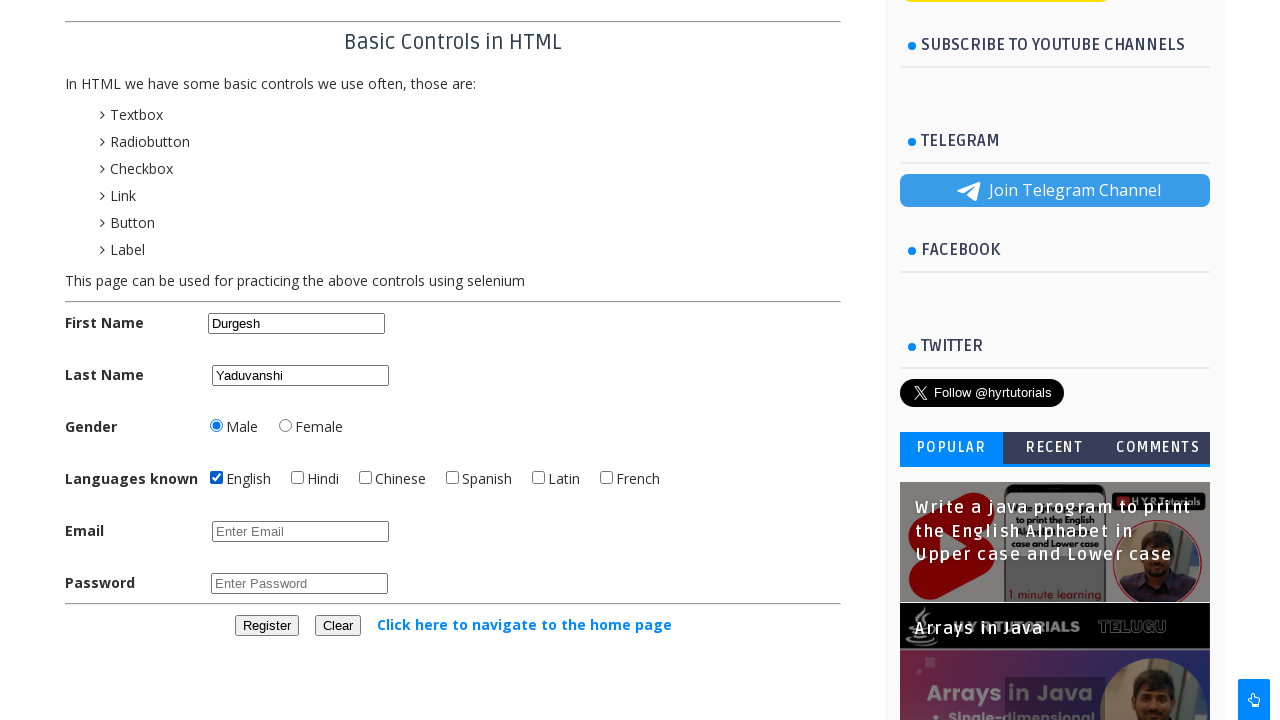

Checked Hindi language checkbox at (298, 478) on #hindichbx
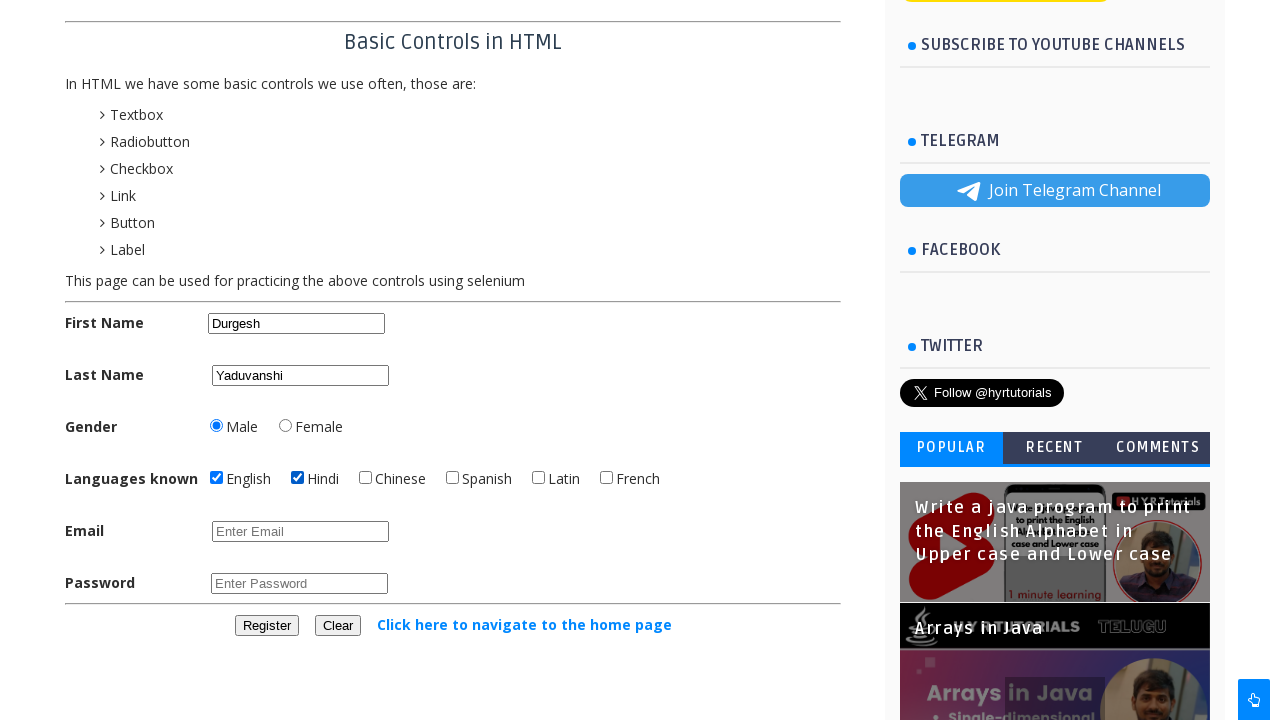

Filled email field with 'durgeshyaduvanshi108@gmail.com' on #email
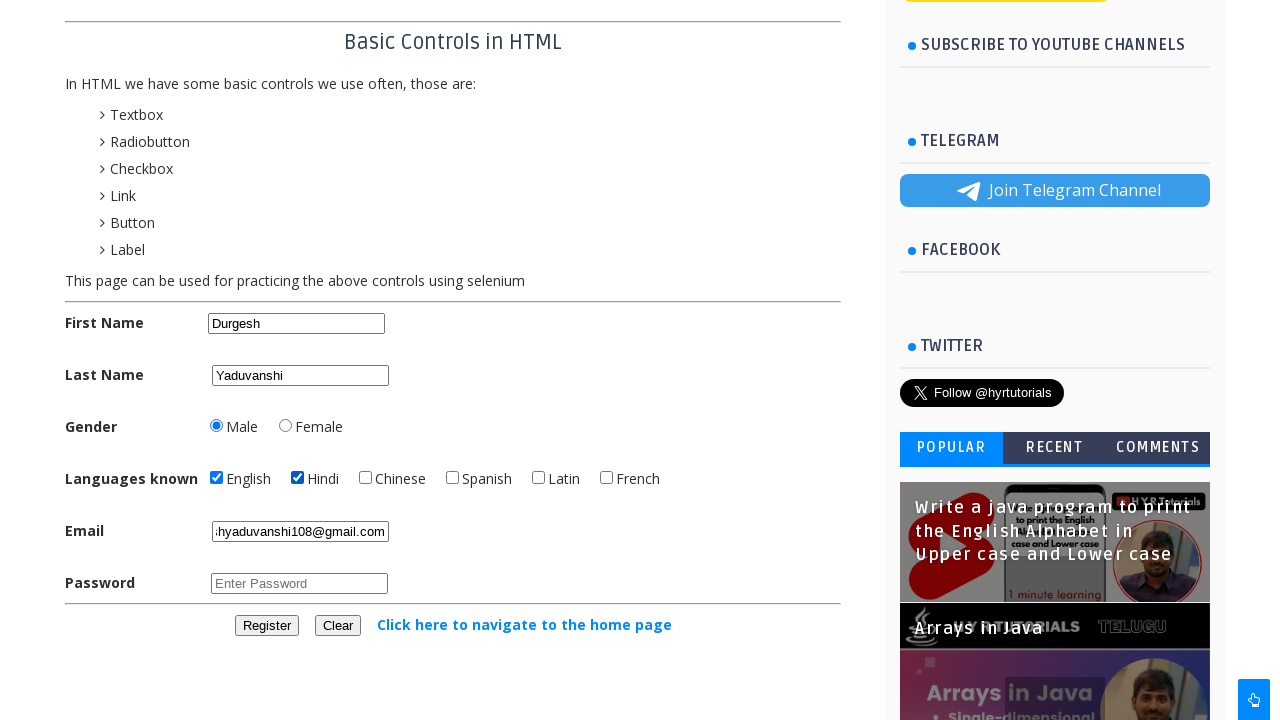

Filled password field with '1234' on #password
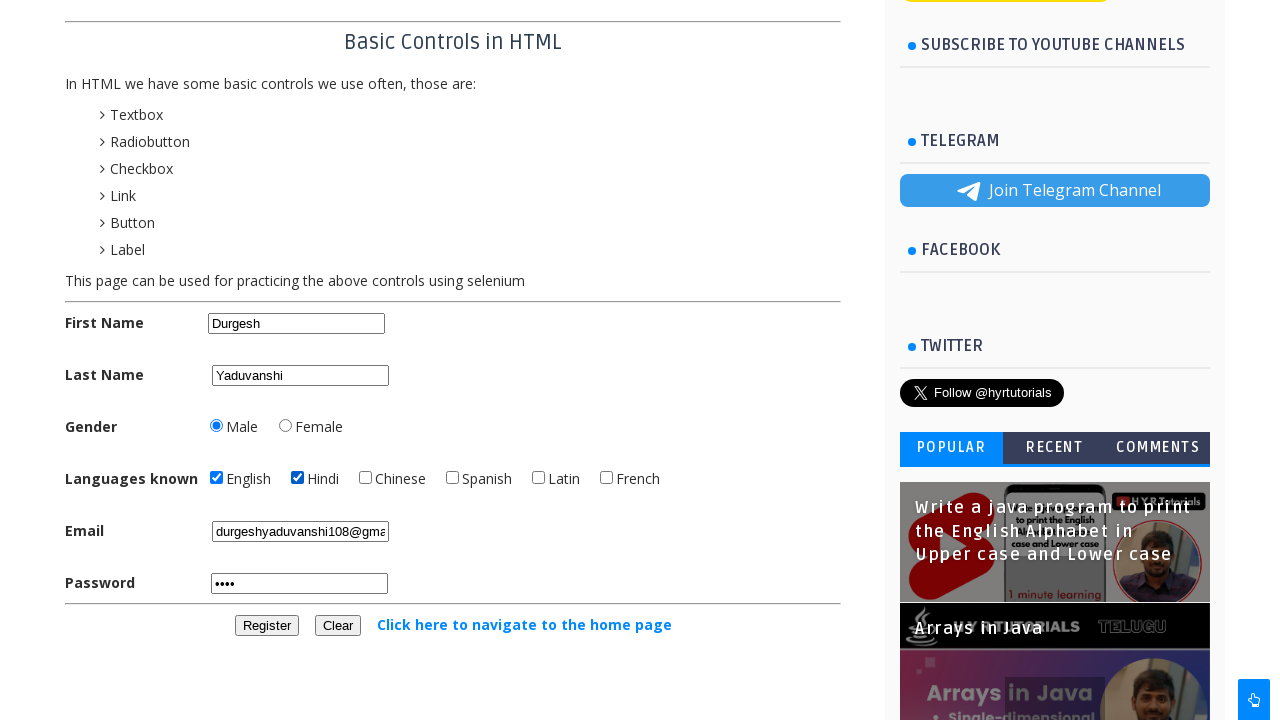

Clicked register button to submit form at (266, 626) on #registerbtn
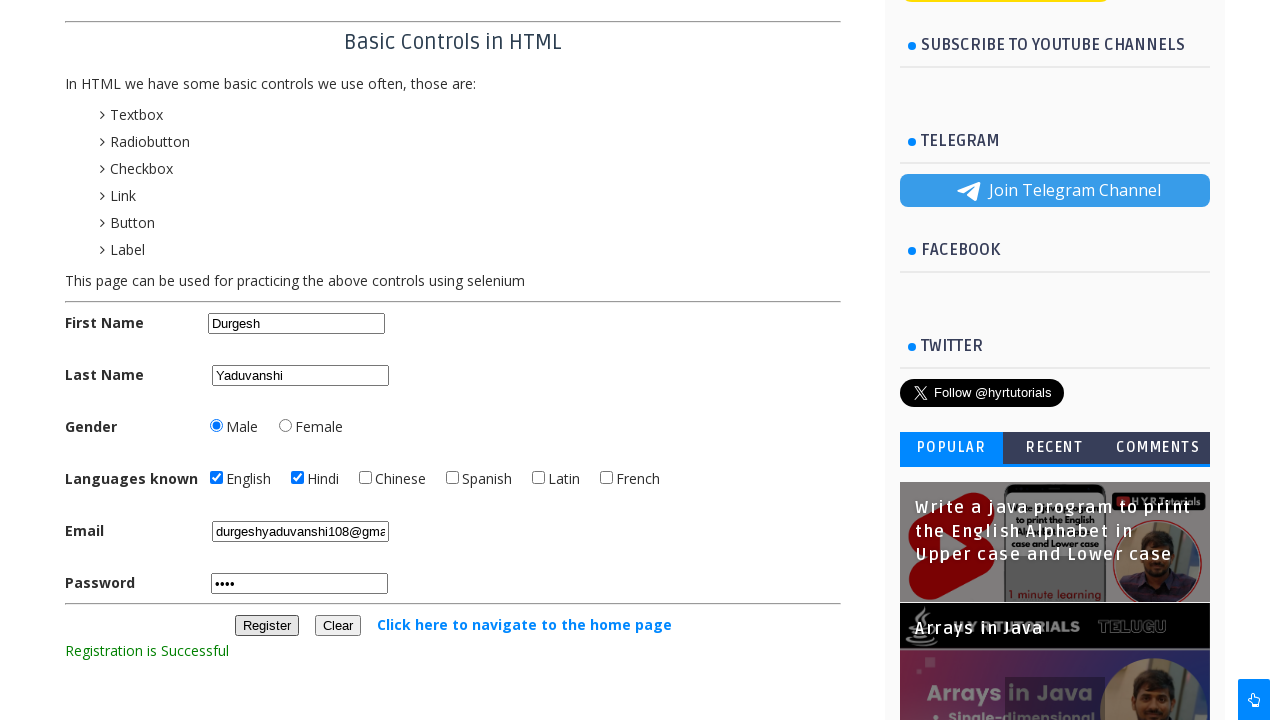

Waited 2 seconds for registration response
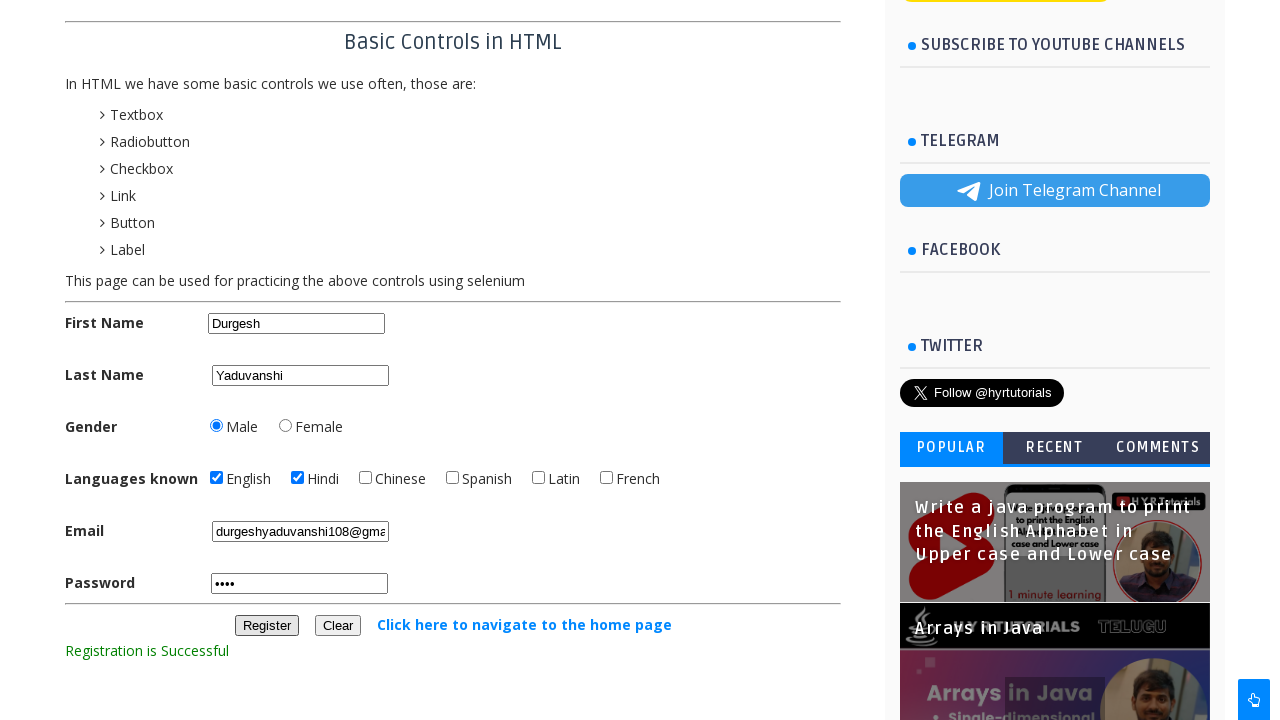

Clicked navigation link to home page at (524, 624) on text=Click here to navigate to the home page
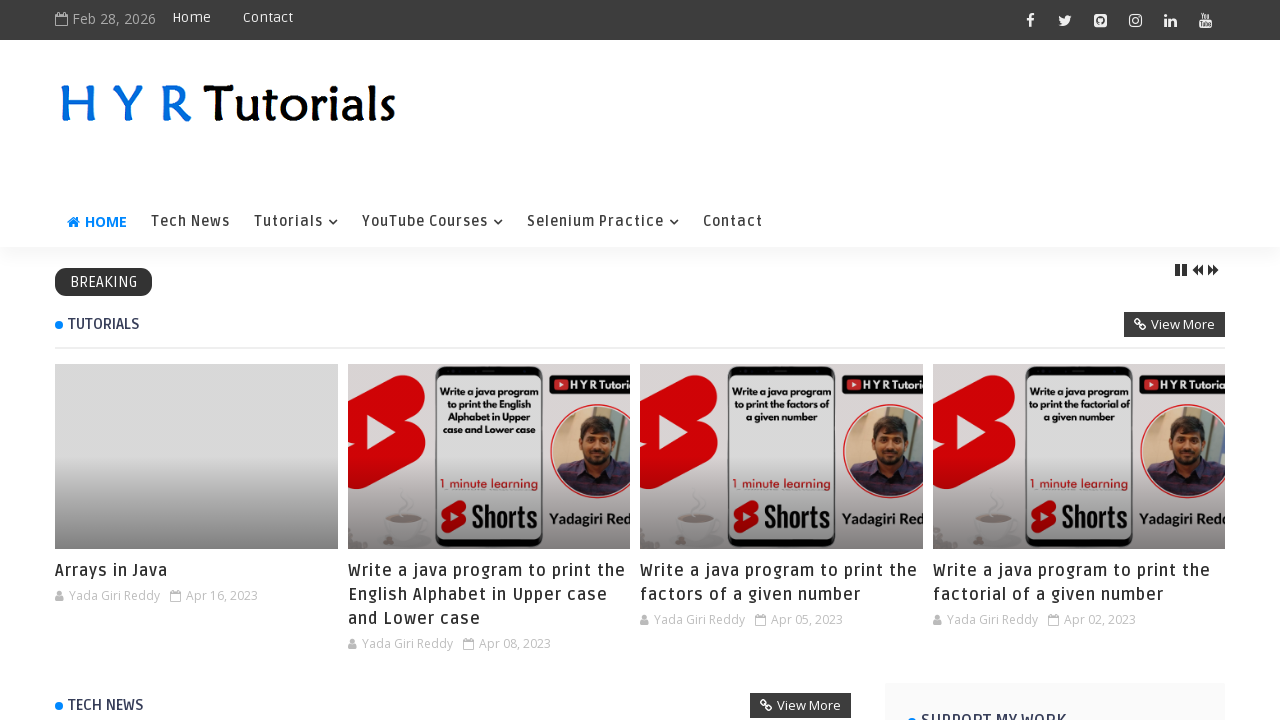

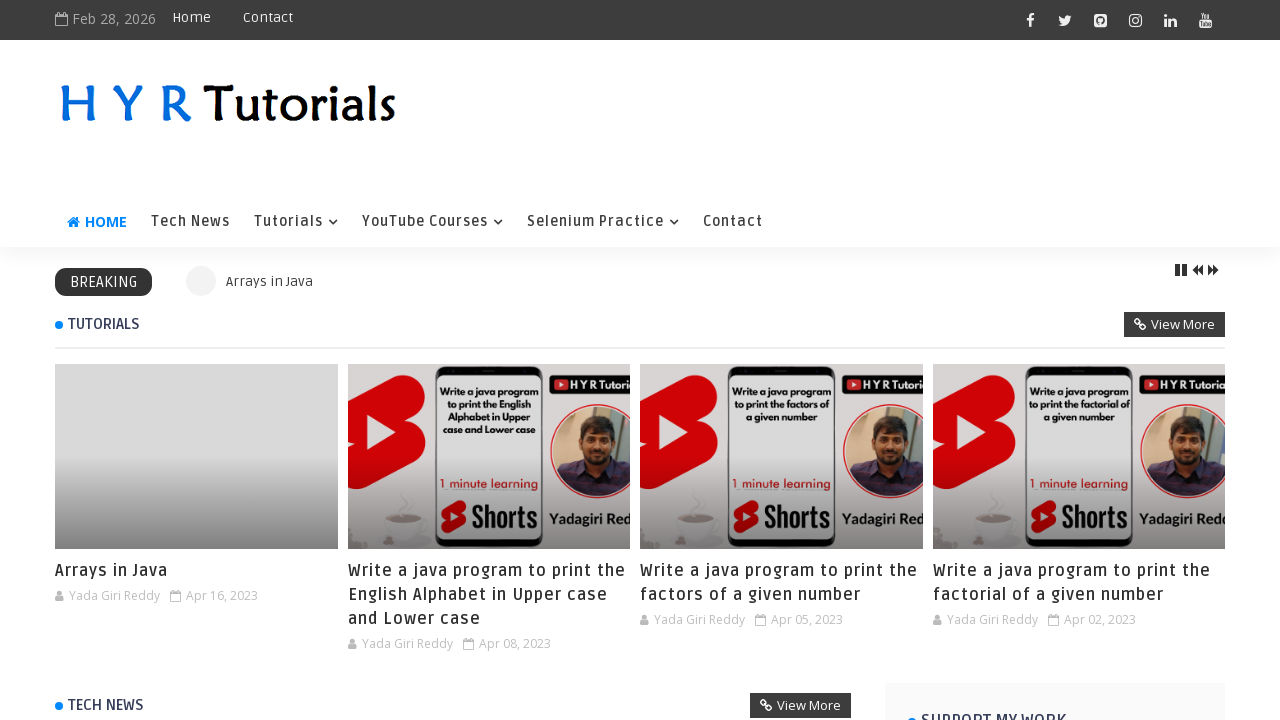